Tests that the correct error message is displayed when submitting invalid credentials

Starting URL: https://the-internet.herokuapp.com/

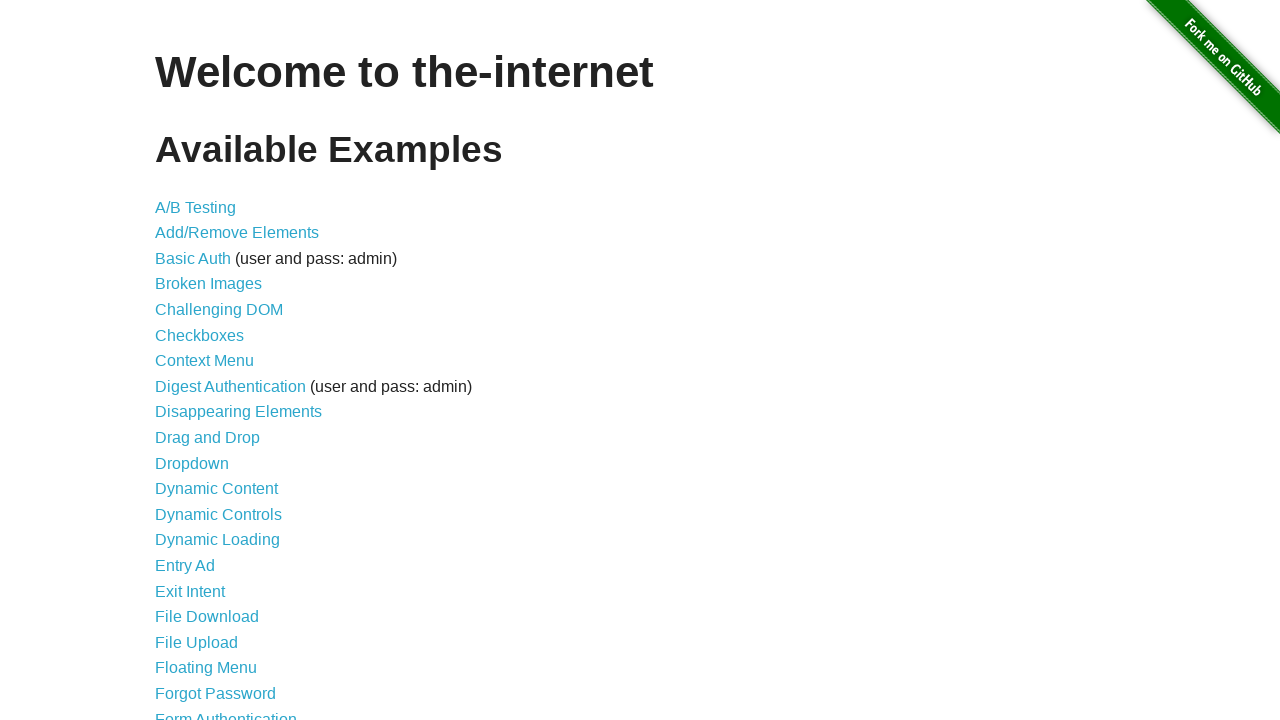

Clicked on Form Authentication link at (226, 712) on text=Form Authentication
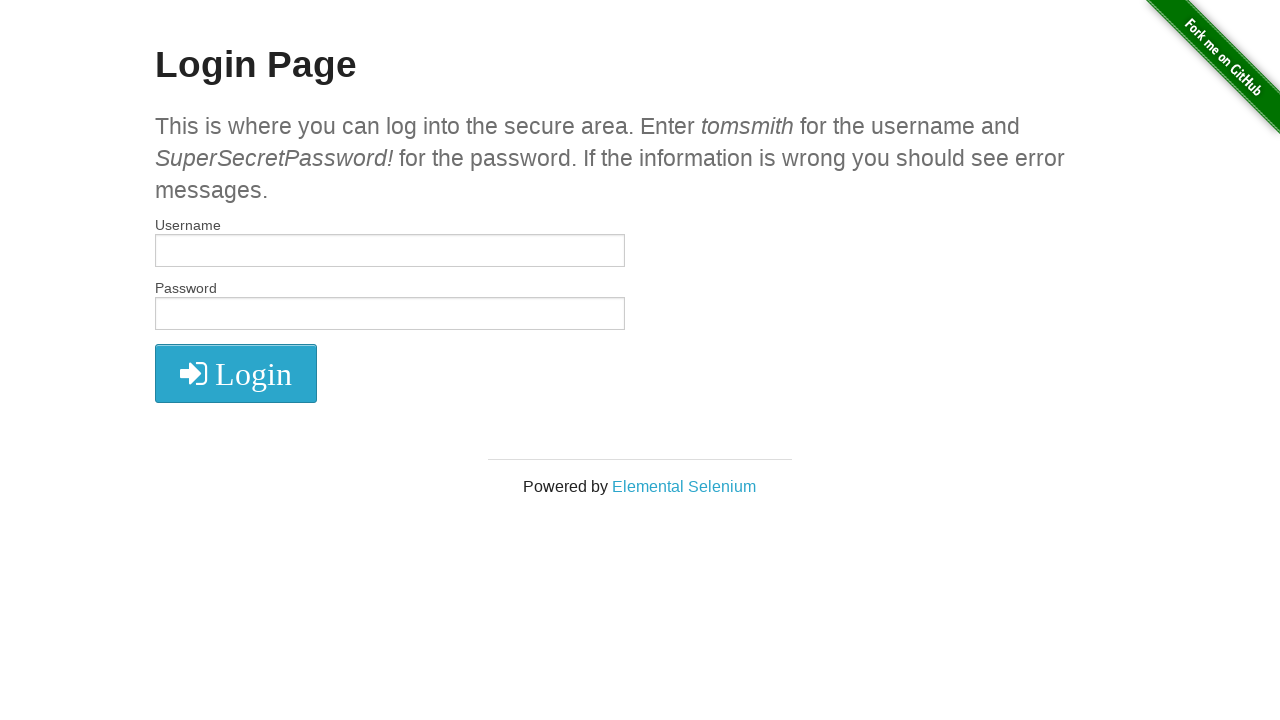

Entered invalid username 'invalid_user_xyz' on #username
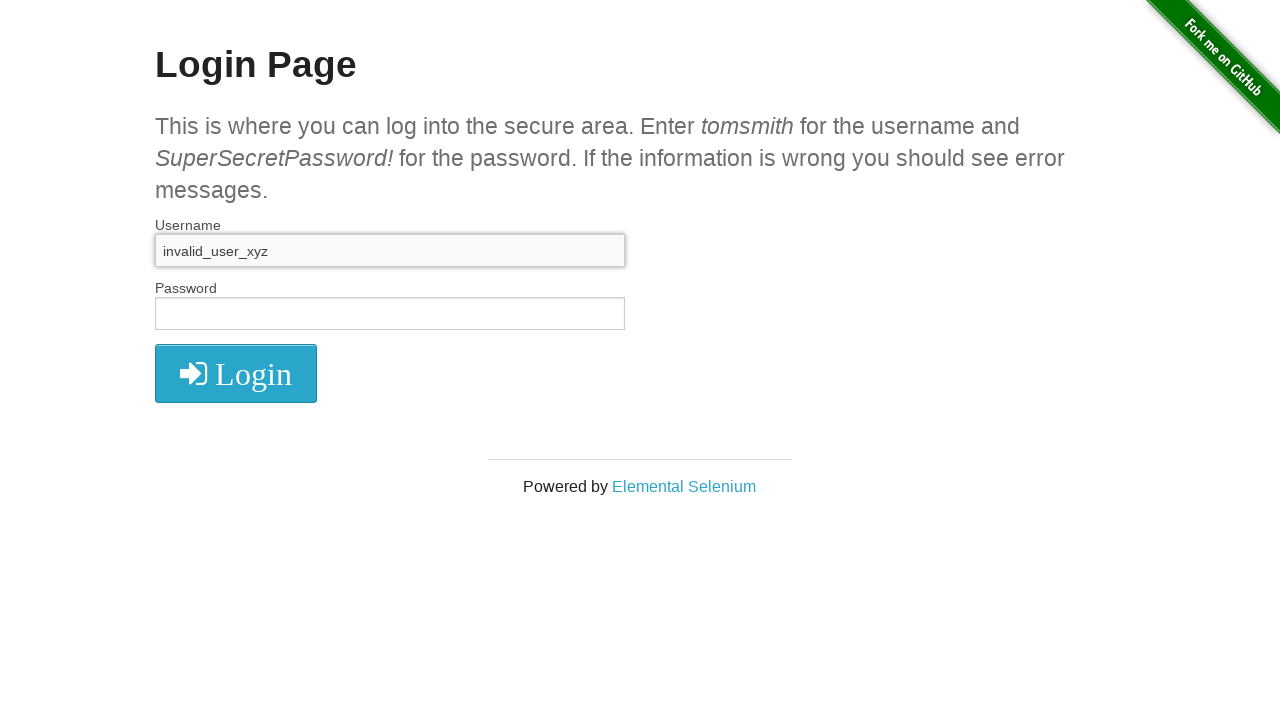

Entered invalid password 'wrong_password_123' on #password
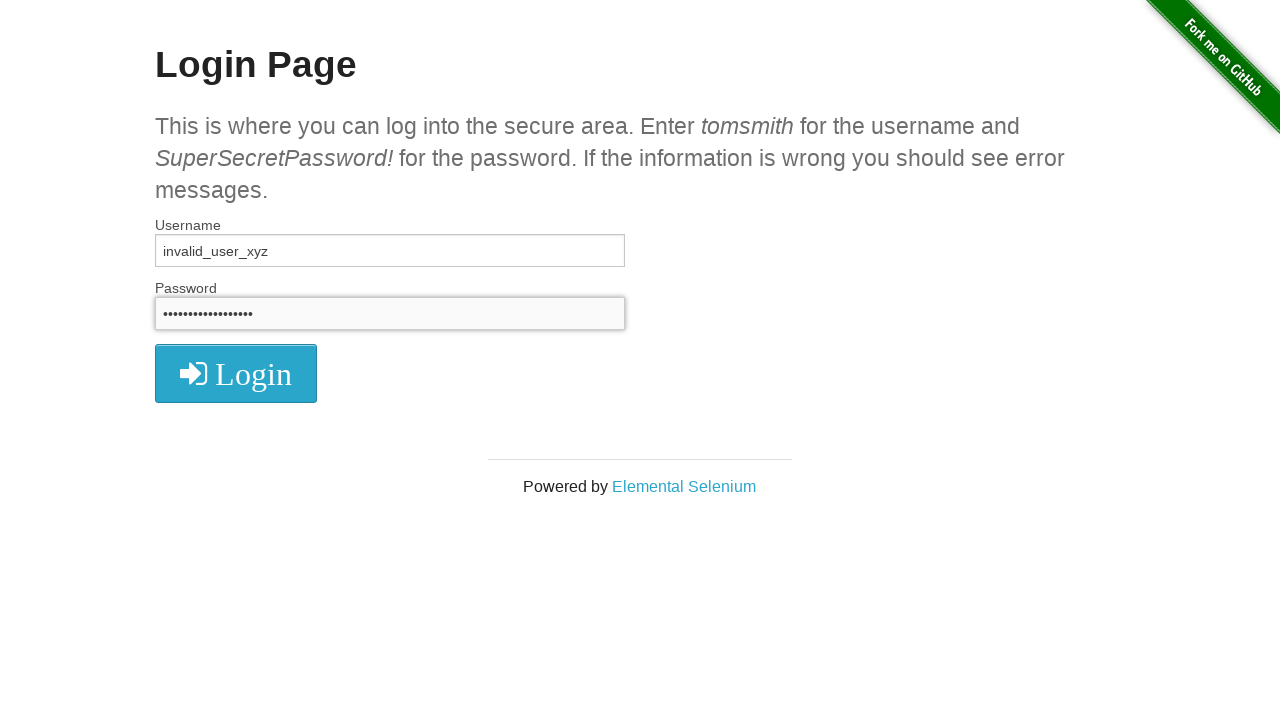

Clicked login button to submit invalid credentials at (236, 373) on button[type='submit']
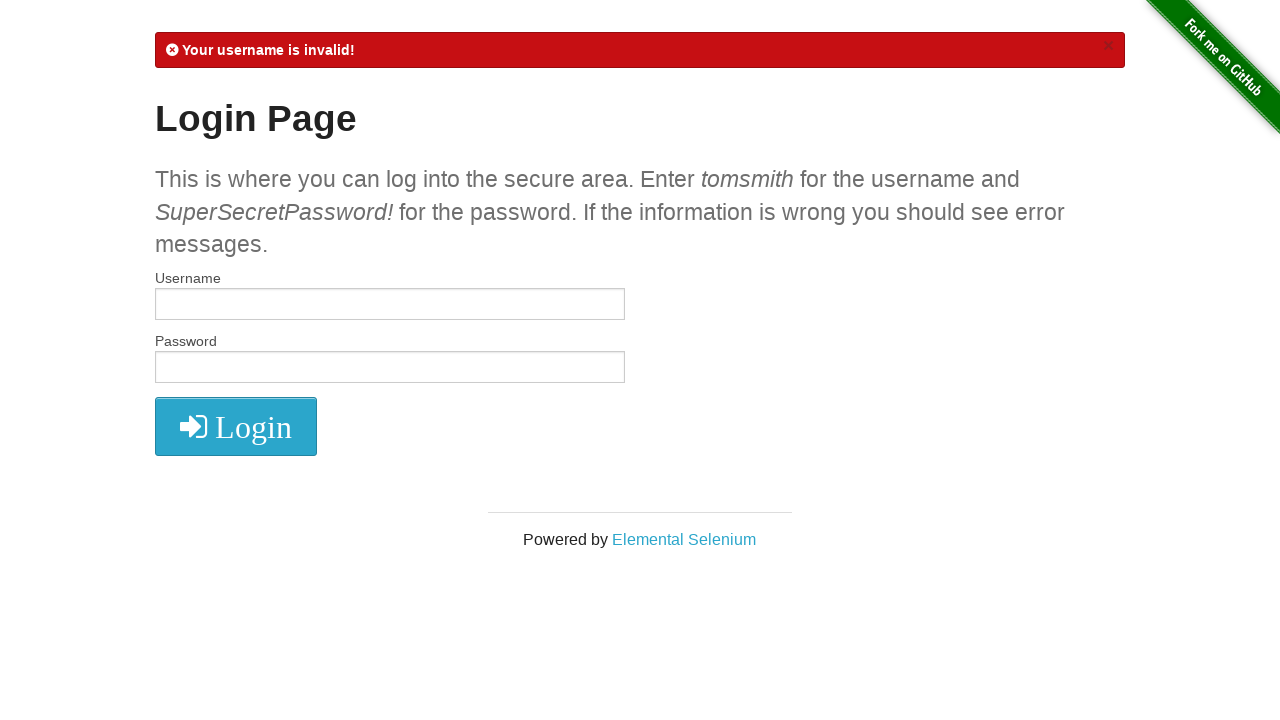

Error message appeared with invalid credentials
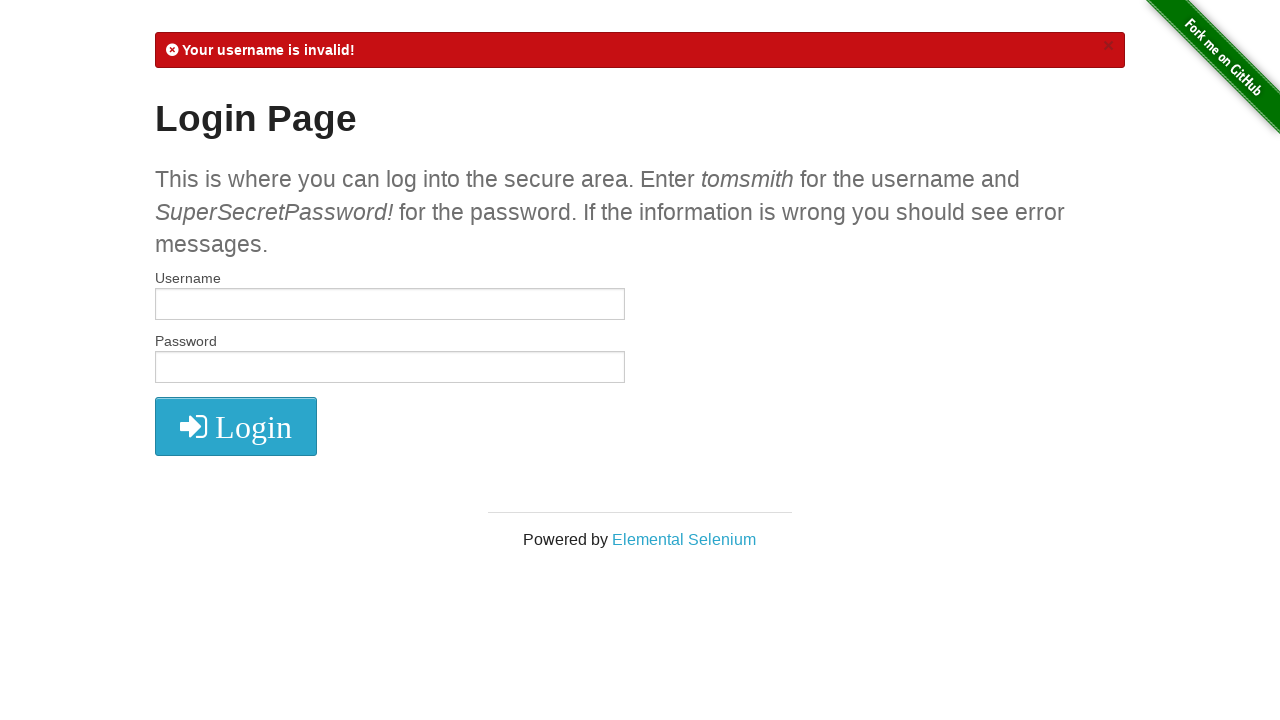

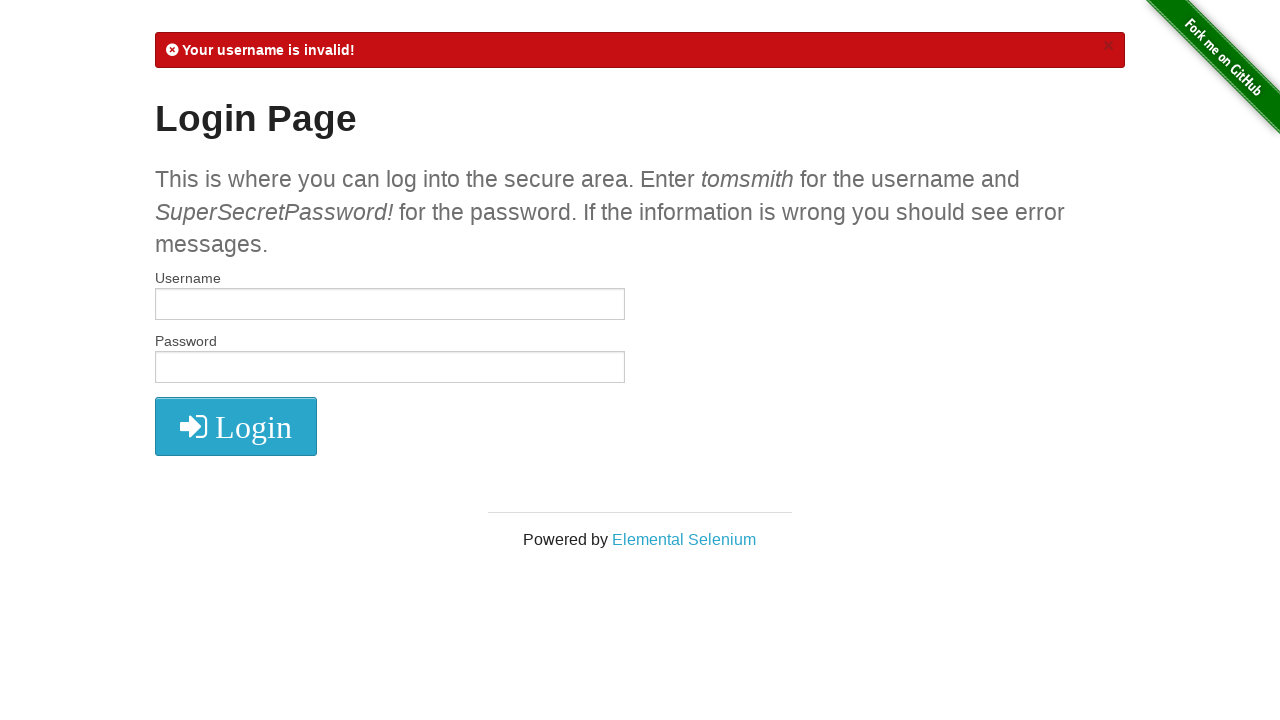